Tests the Dynamic Controls page by clicking the Enable button to enable a text input, entering "Hello" text, then clicking Disable and verifying the action message is displayed.

Starting URL: https://the-internet.herokuapp.com/

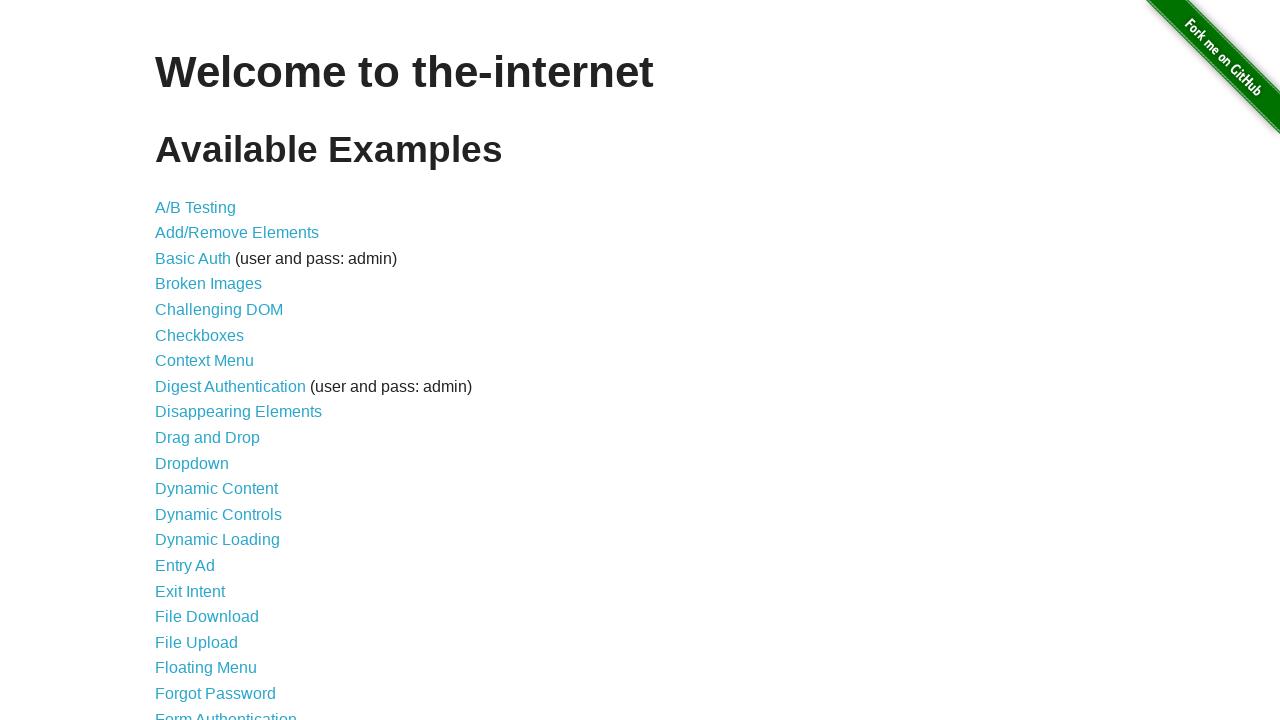

Clicked on the Dynamic Controls link at (218, 514) on text=Dynamic Controls
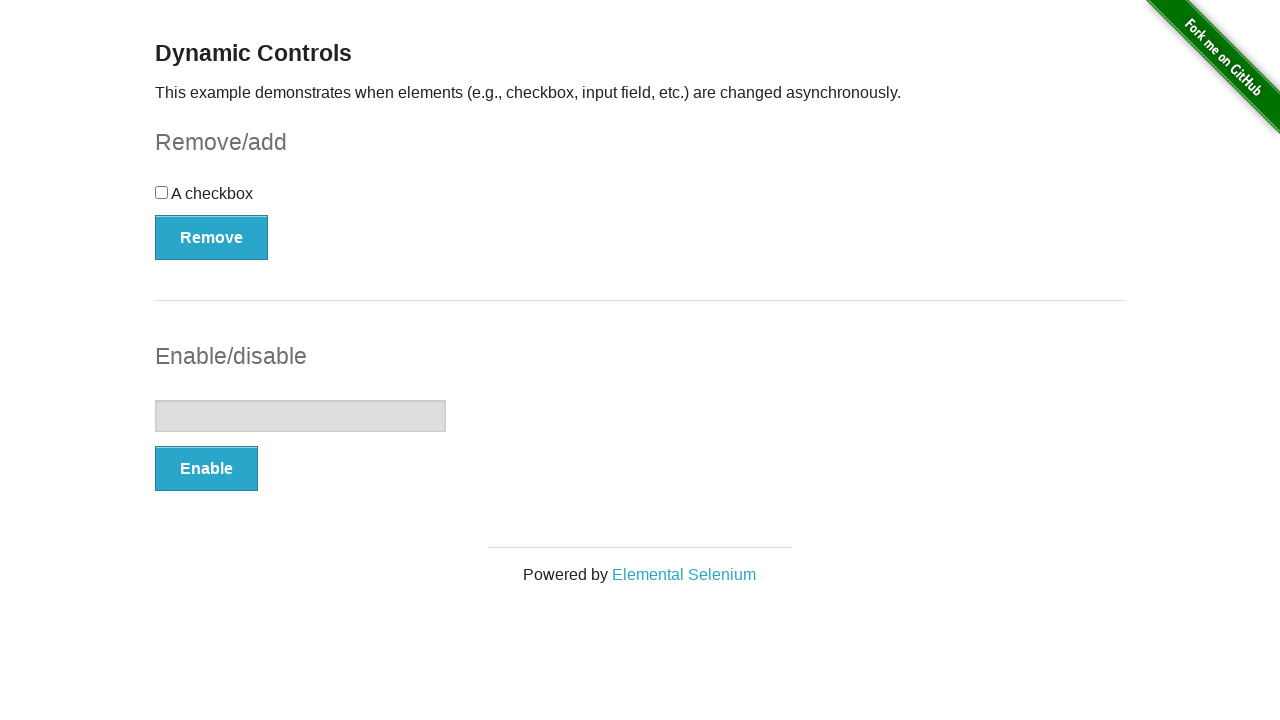

Clicked the Enable button to enable text input at (206, 469) on xpath=//button[text()='Enable']
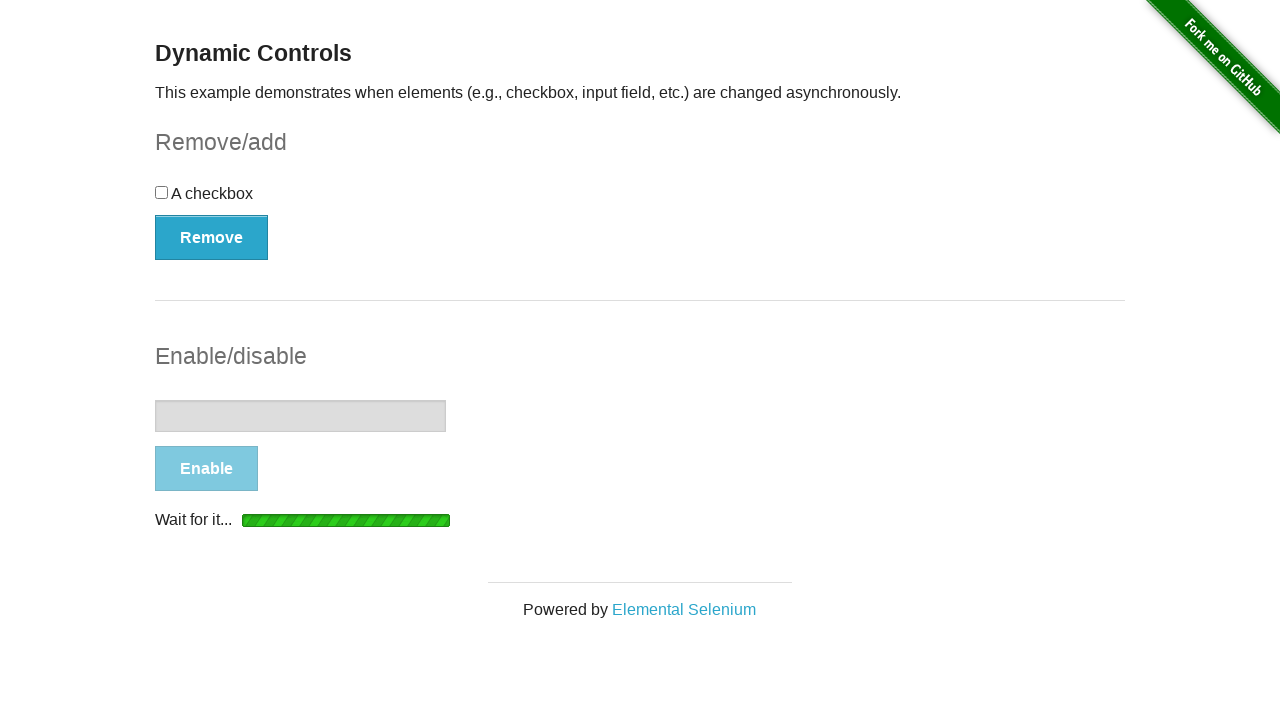

Text input enabled and Disable button appeared
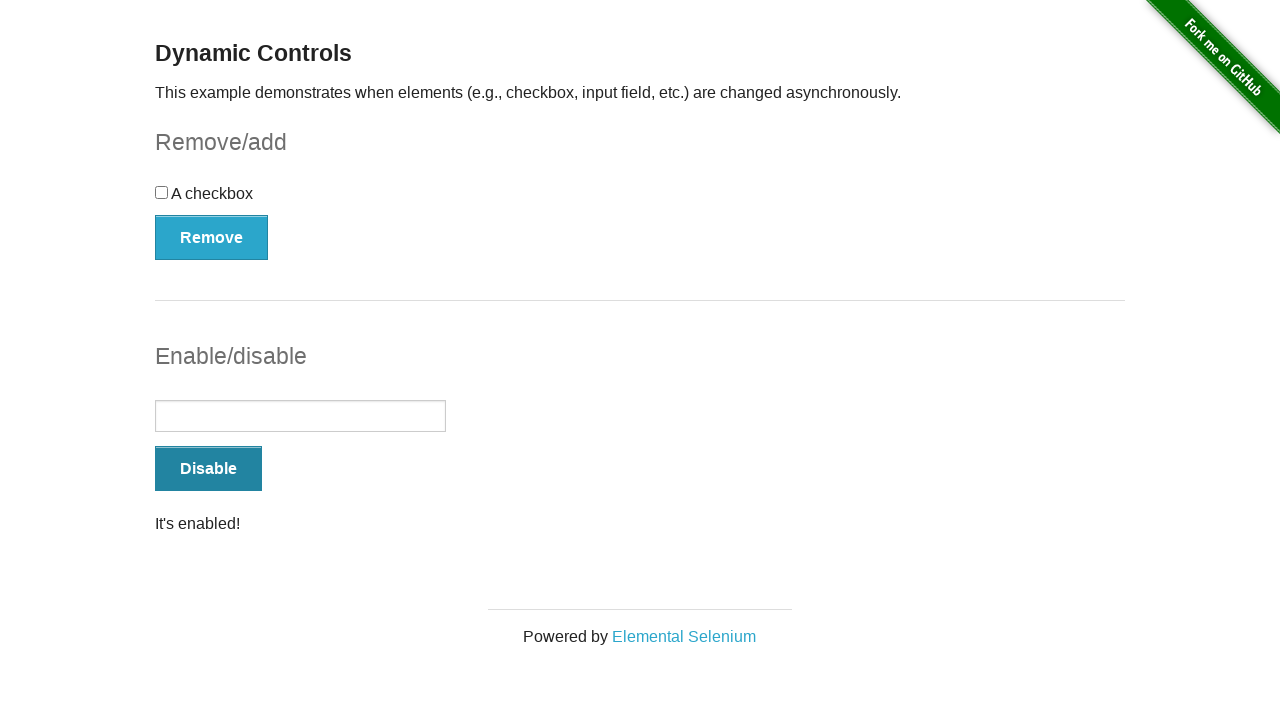

Entered 'Hello' in the text input field on input[type='text']
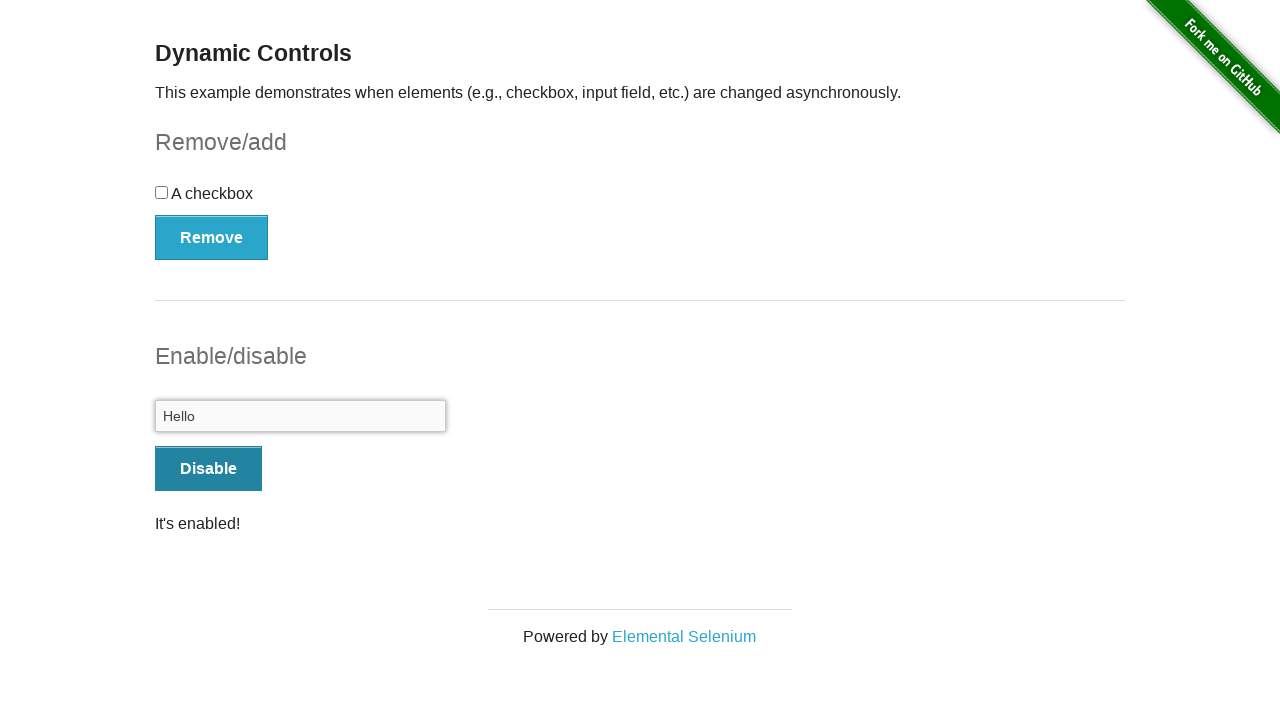

Clicked the Disable button to disable text input at (208, 469) on xpath=//button[text()='Disable']
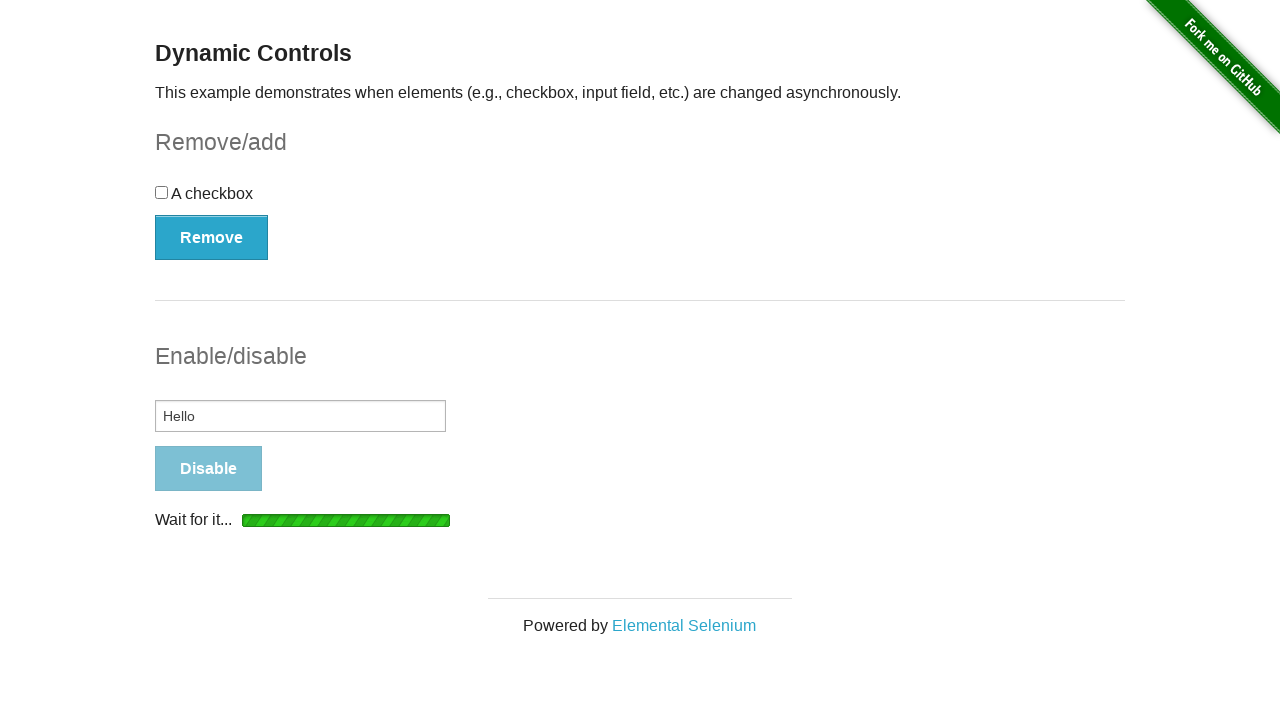

Verified the action message is displayed
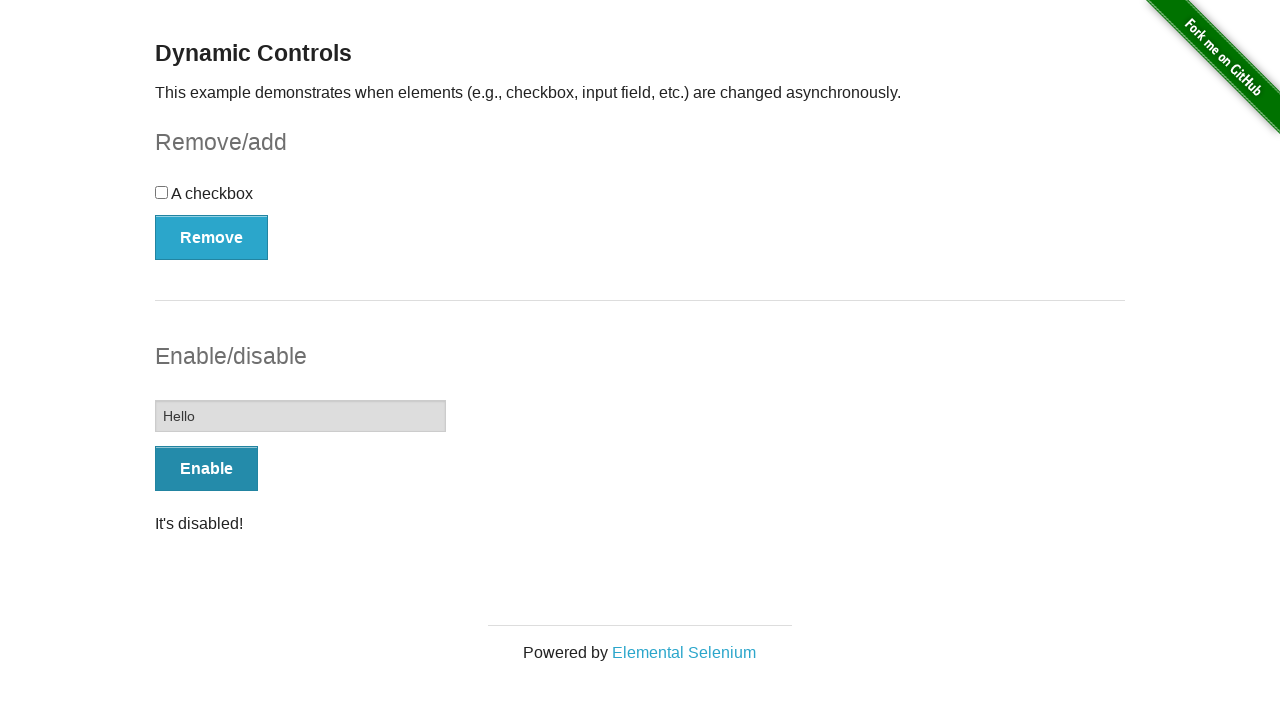

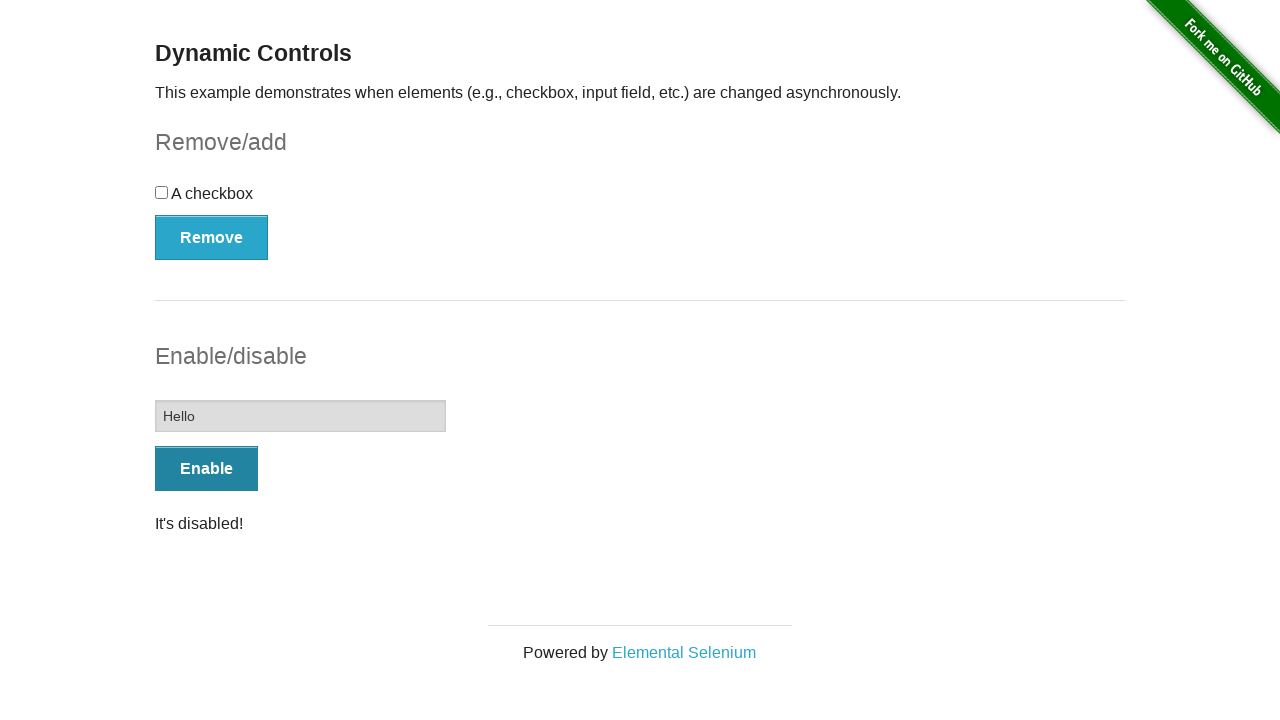